Tests clicking the "Home" link on the links page, which opens in a new tab, and verifies the new tab navigates to the homepage URL

Starting URL: https://demoqa.com/links

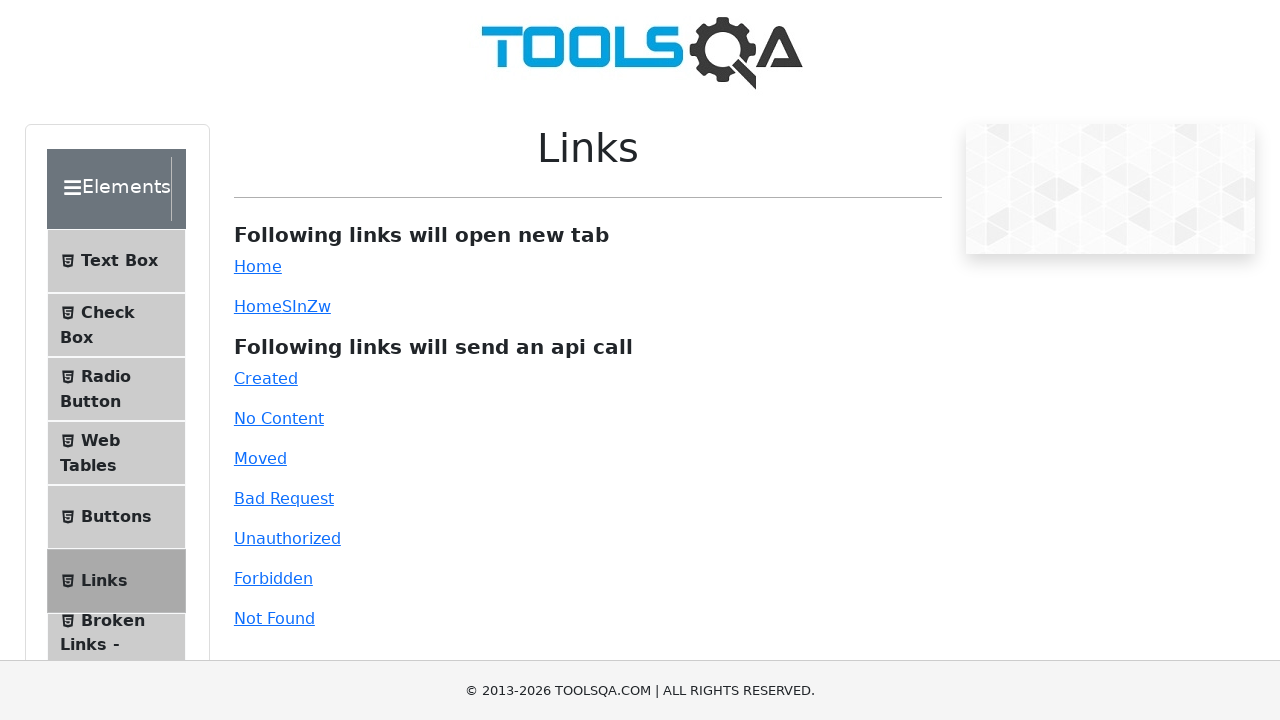

Clicked the Home link which opens in a new tab at (258, 266) on #simpleLink
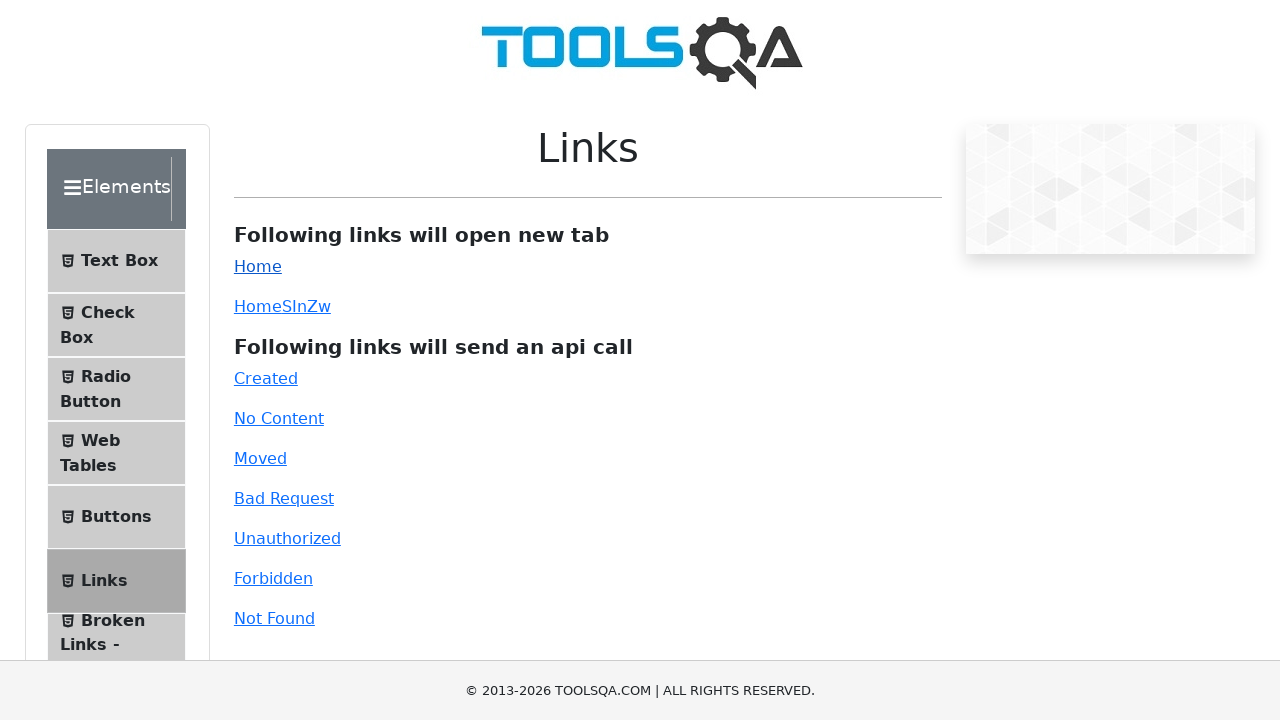

Captured the new tab/page object
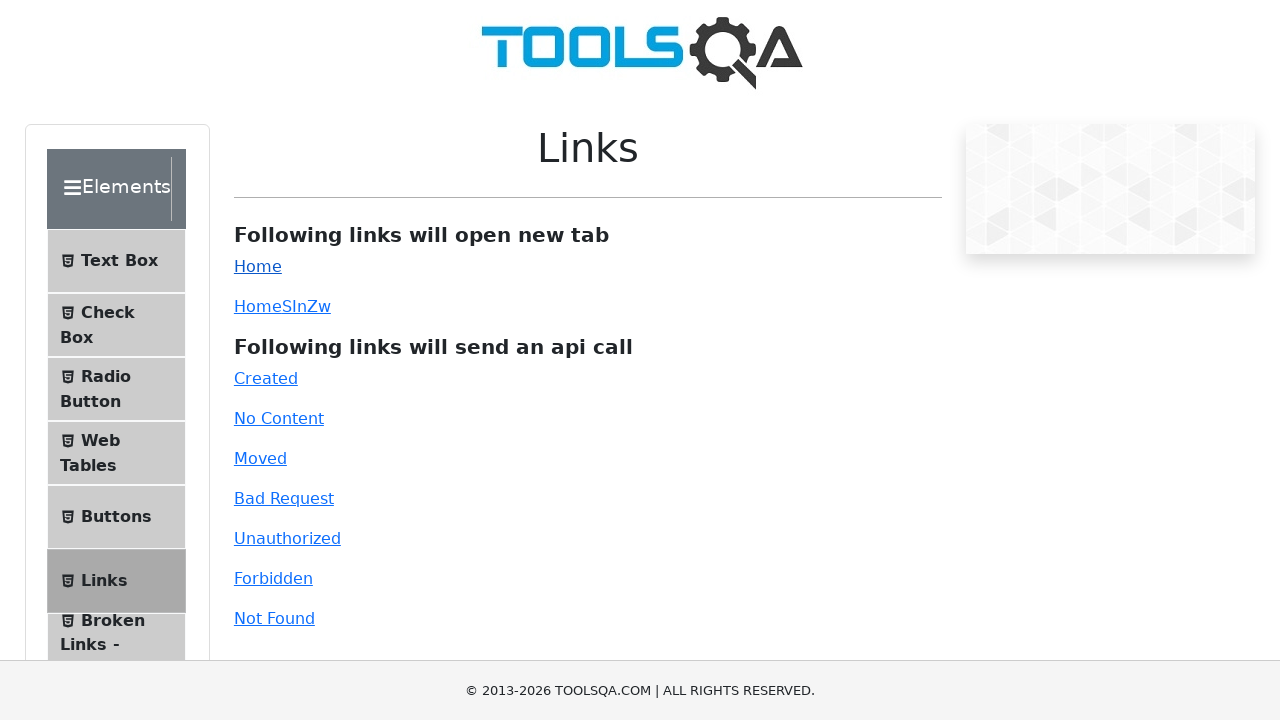

New tab loaded completely
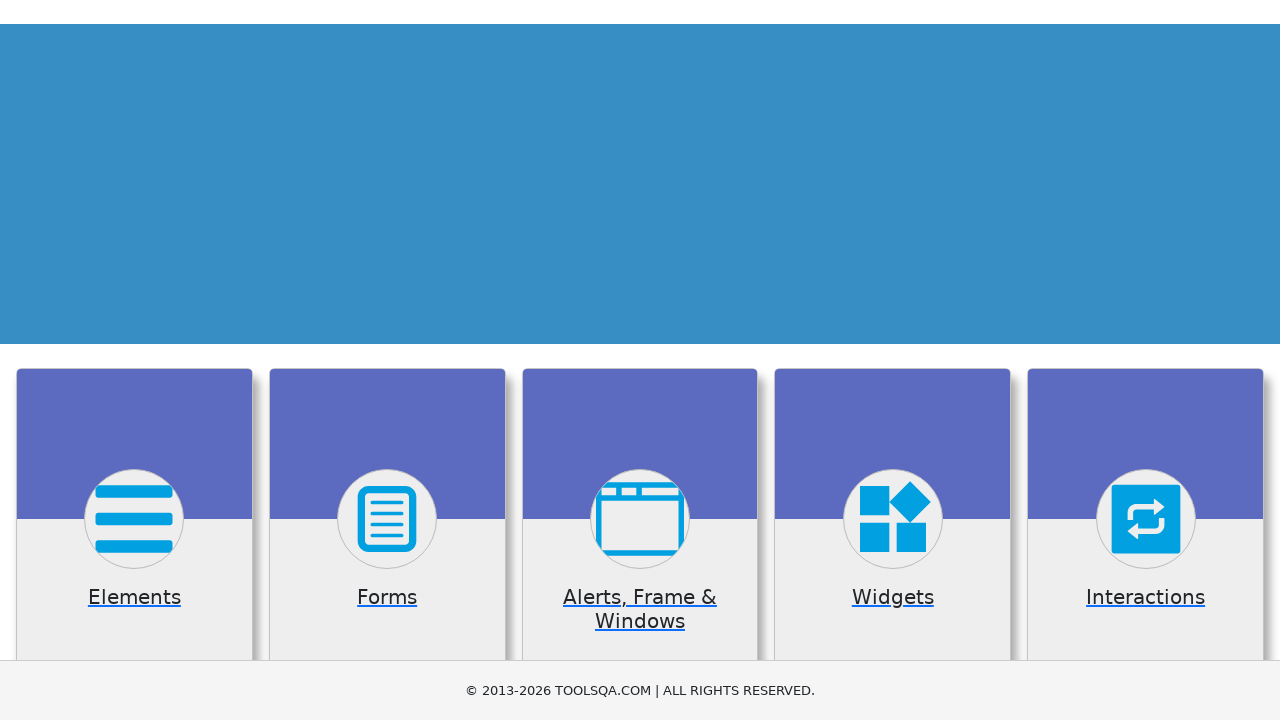

Verified new tab navigated to homepage URL (https://demoqa.com/)
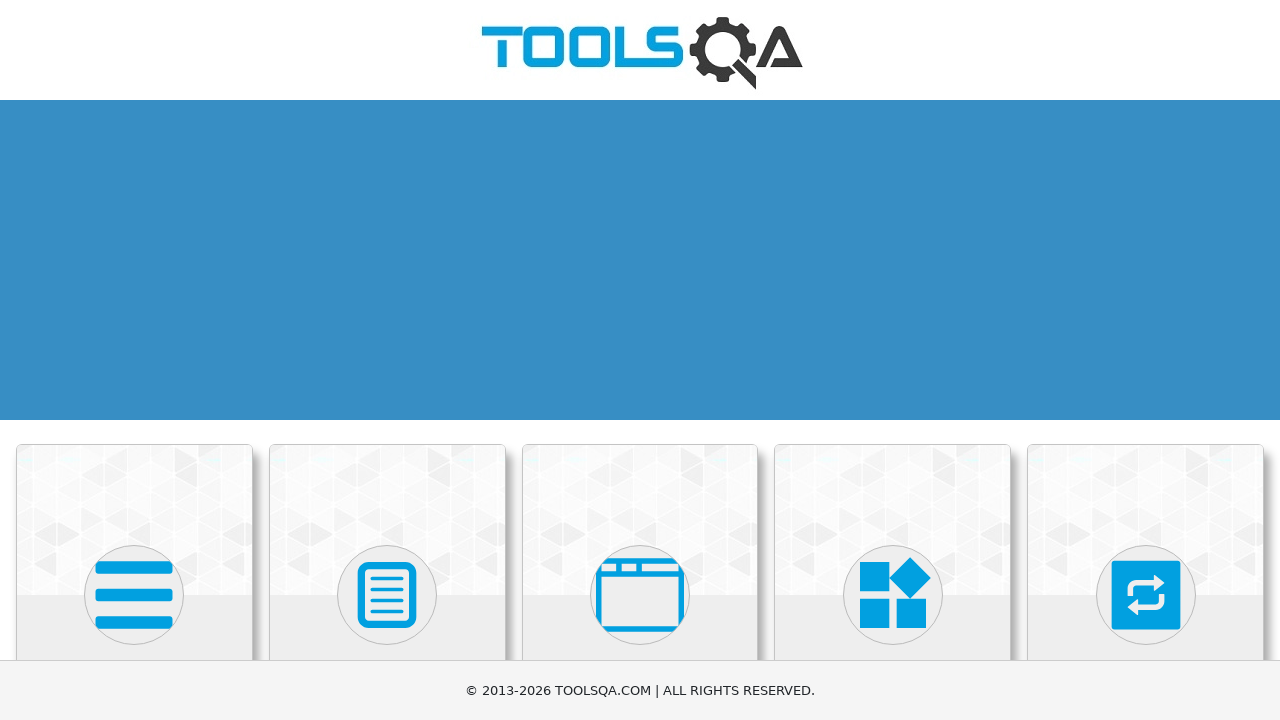

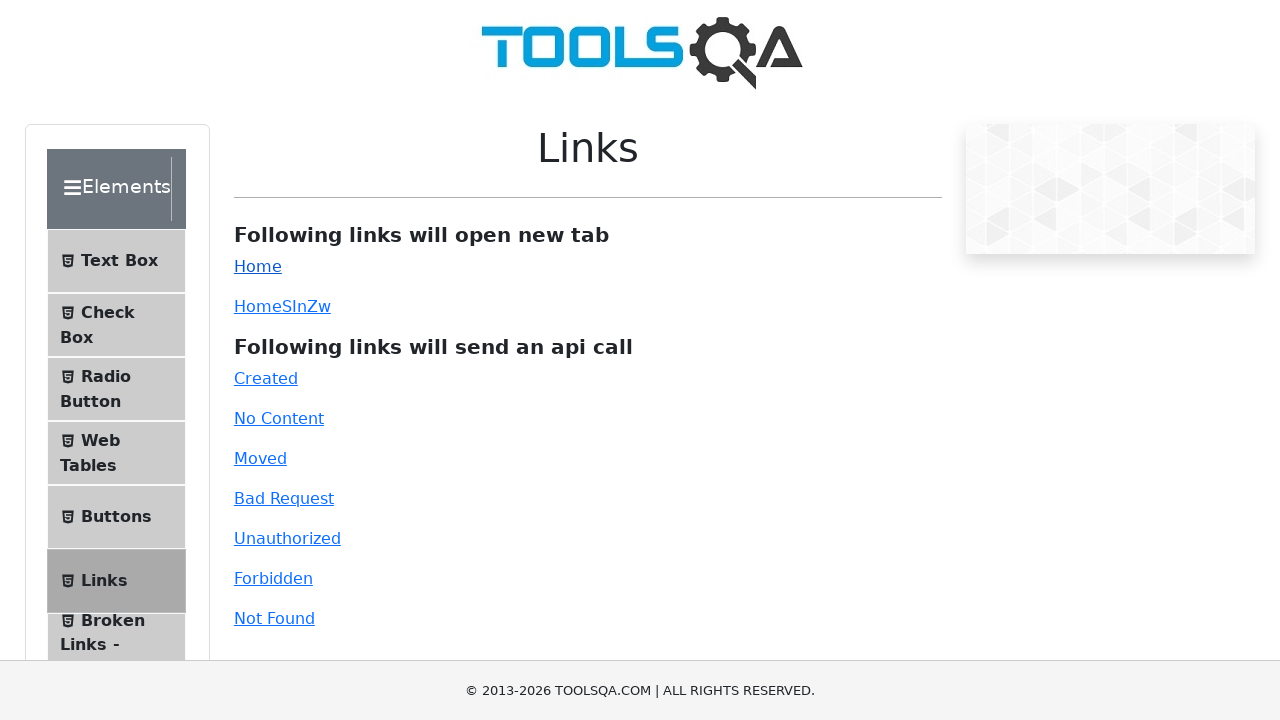